Tests manipulating a date input field by removing its readonly attribute via JavaScript and setting a specific date value on a train booking website.

Starting URL: https://kyfw.12306.cn/otn/index/init

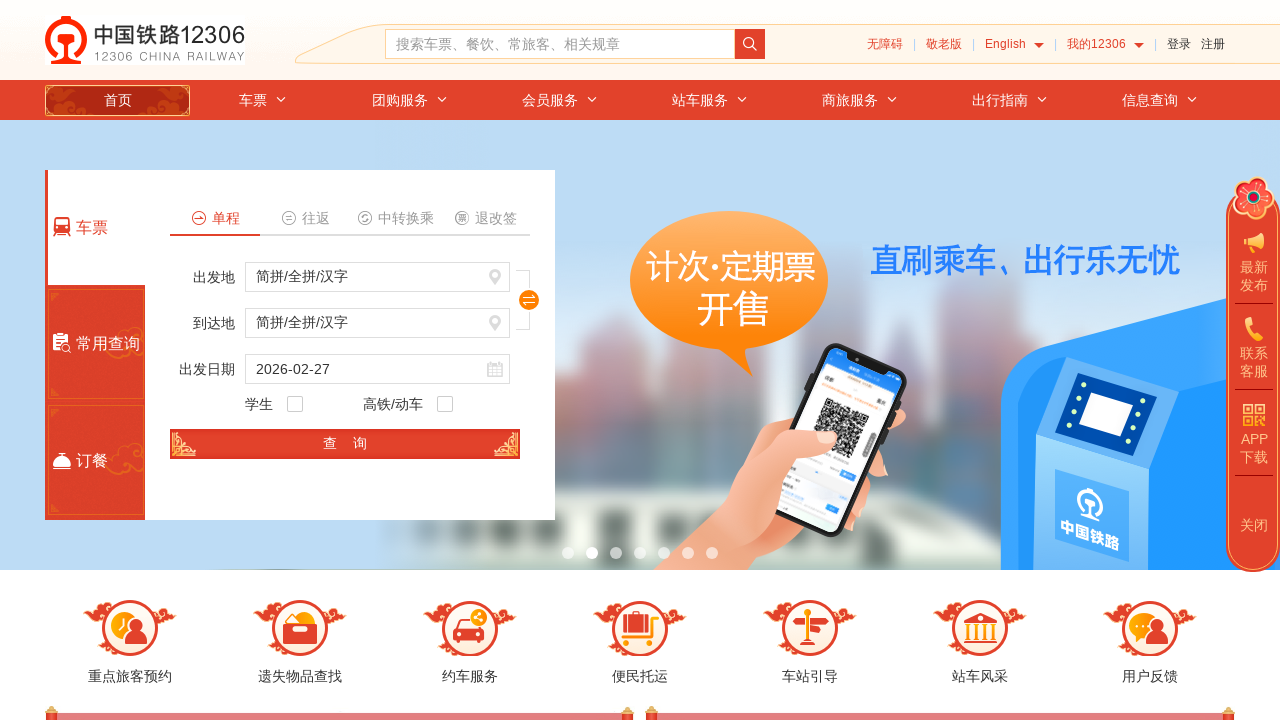

Removed readonly attribute from train_date input field
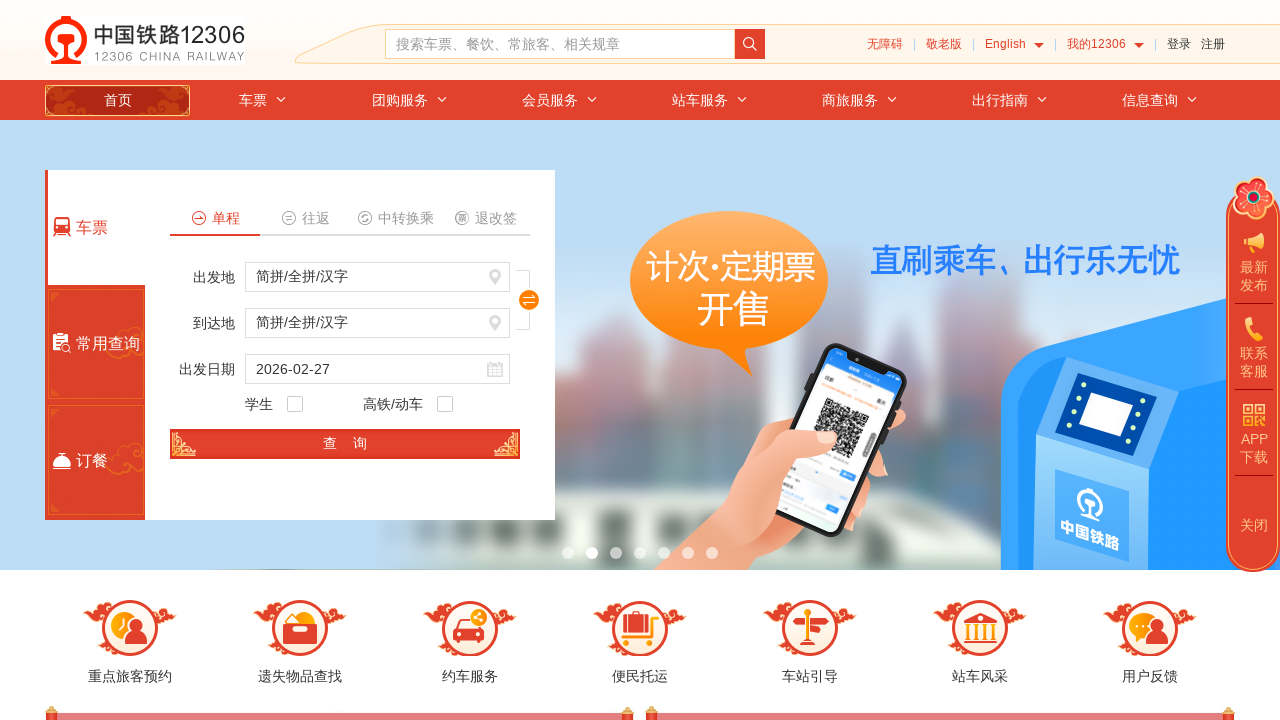

Set train_date input field value to 2024-03-15
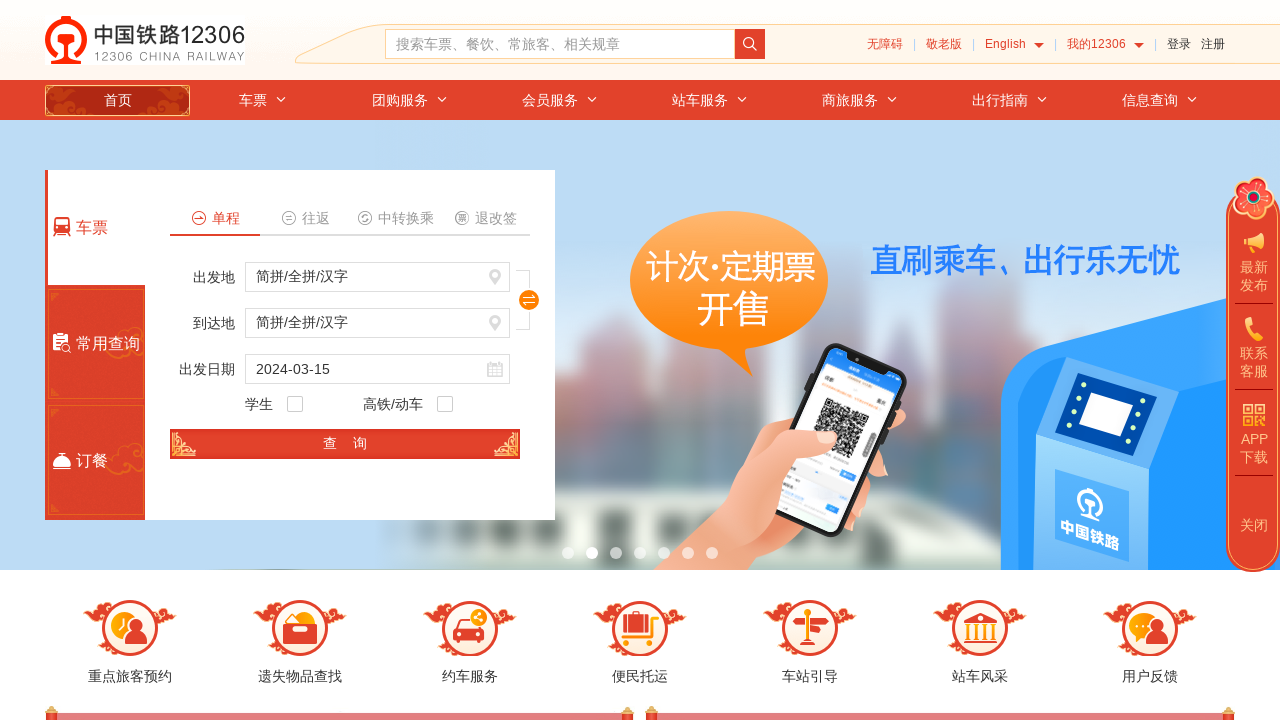

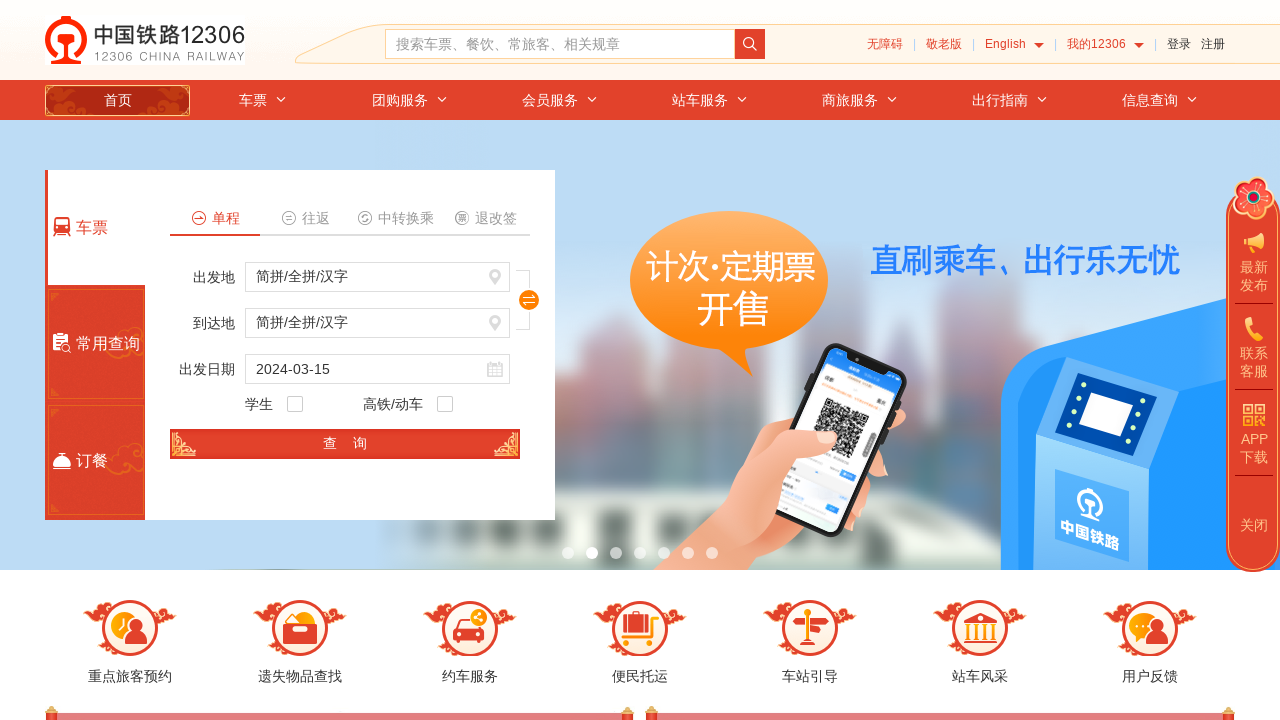